Tests the Python.org website search functionality by entering "pycon" in the search box and verifying results are displayed

Starting URL: http://www.python.org

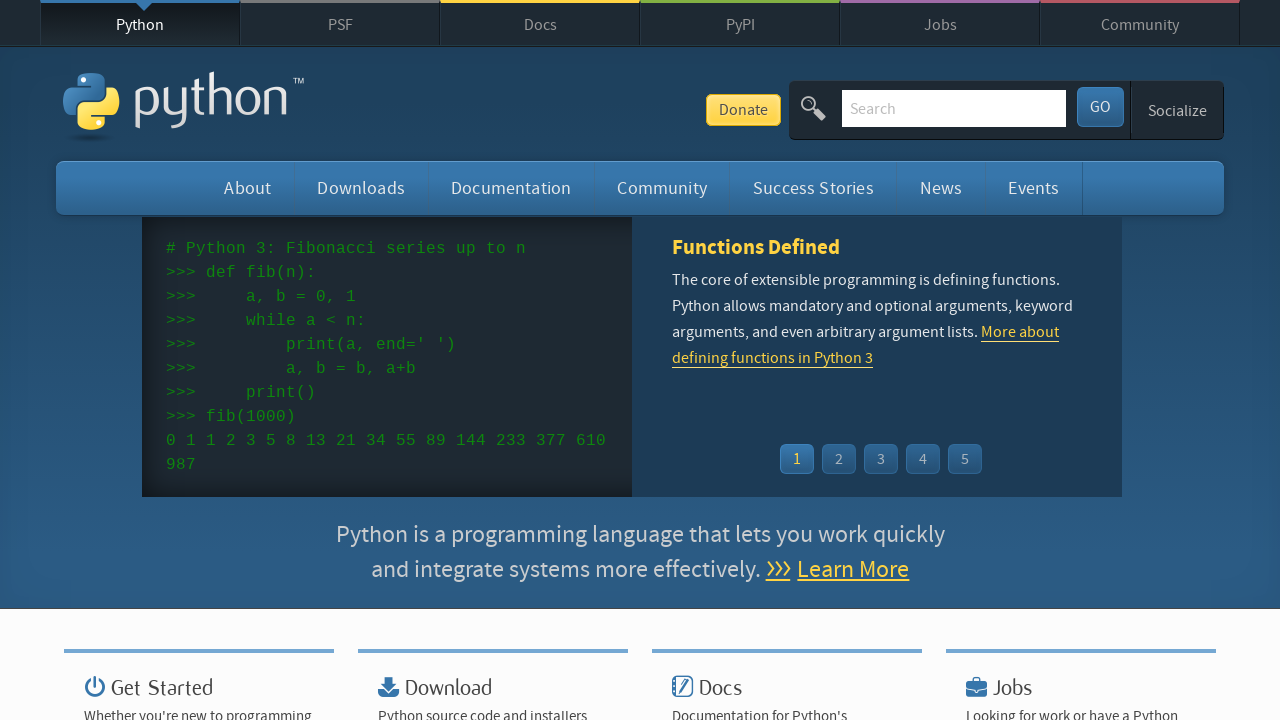

Filled search box with 'pycon' on input[name='q']
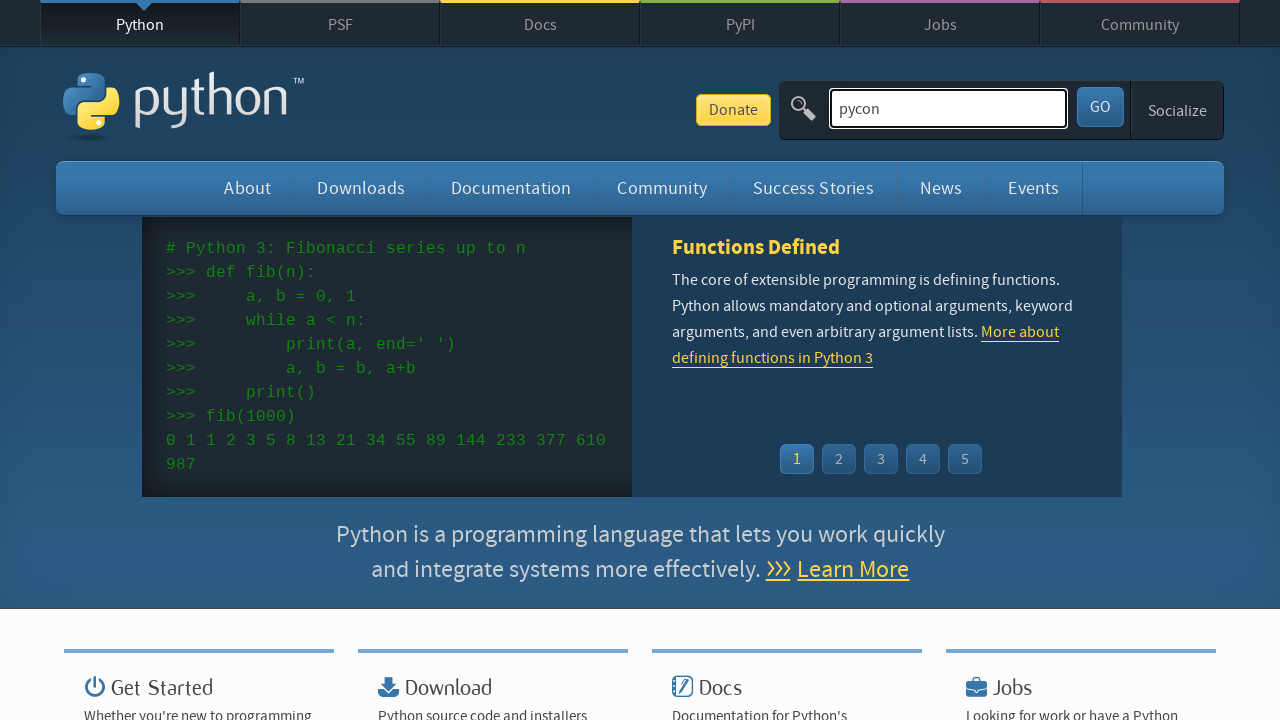

Pressed Enter to submit search on input[name='q']
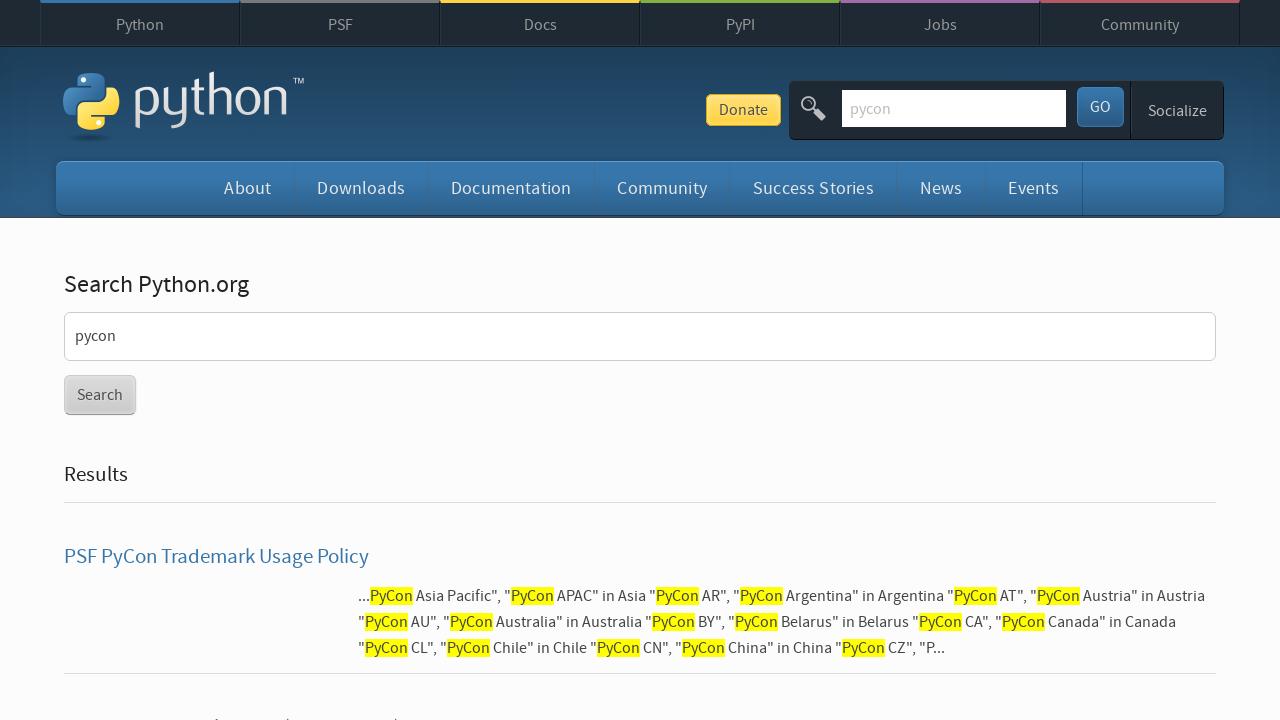

Search results page loaded
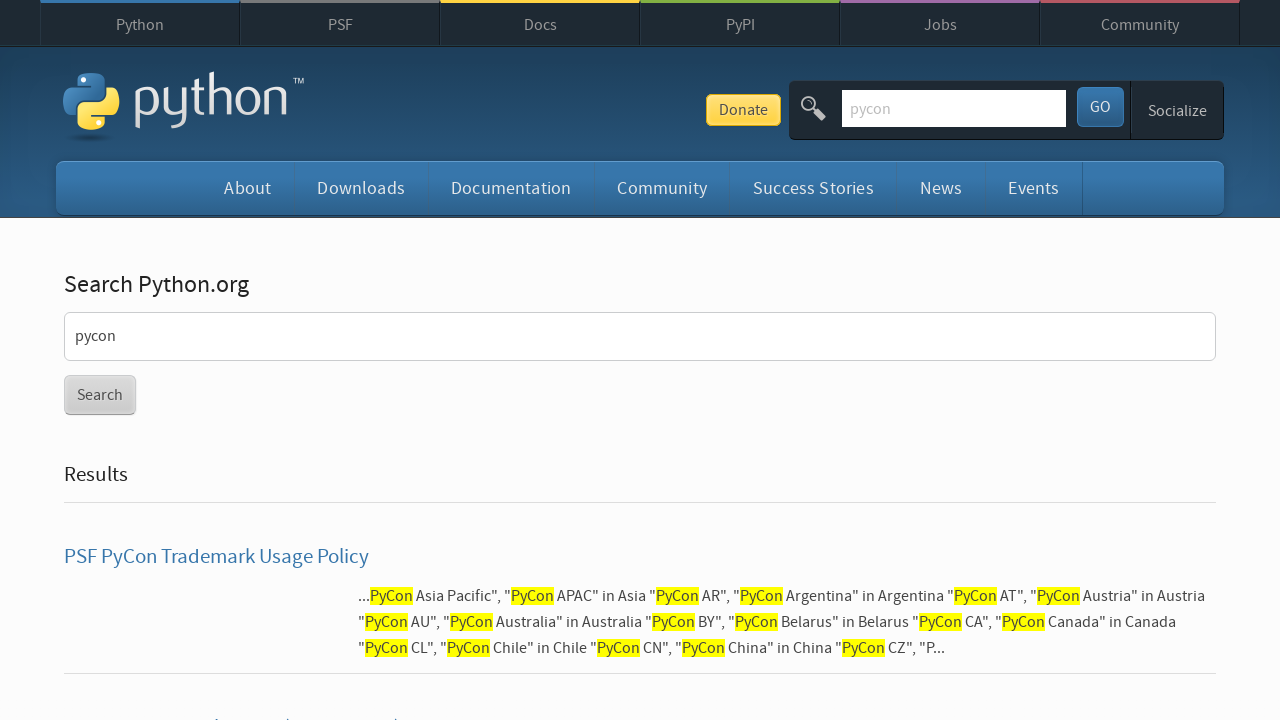

Verified that search results are displayed (no 'No results found' message)
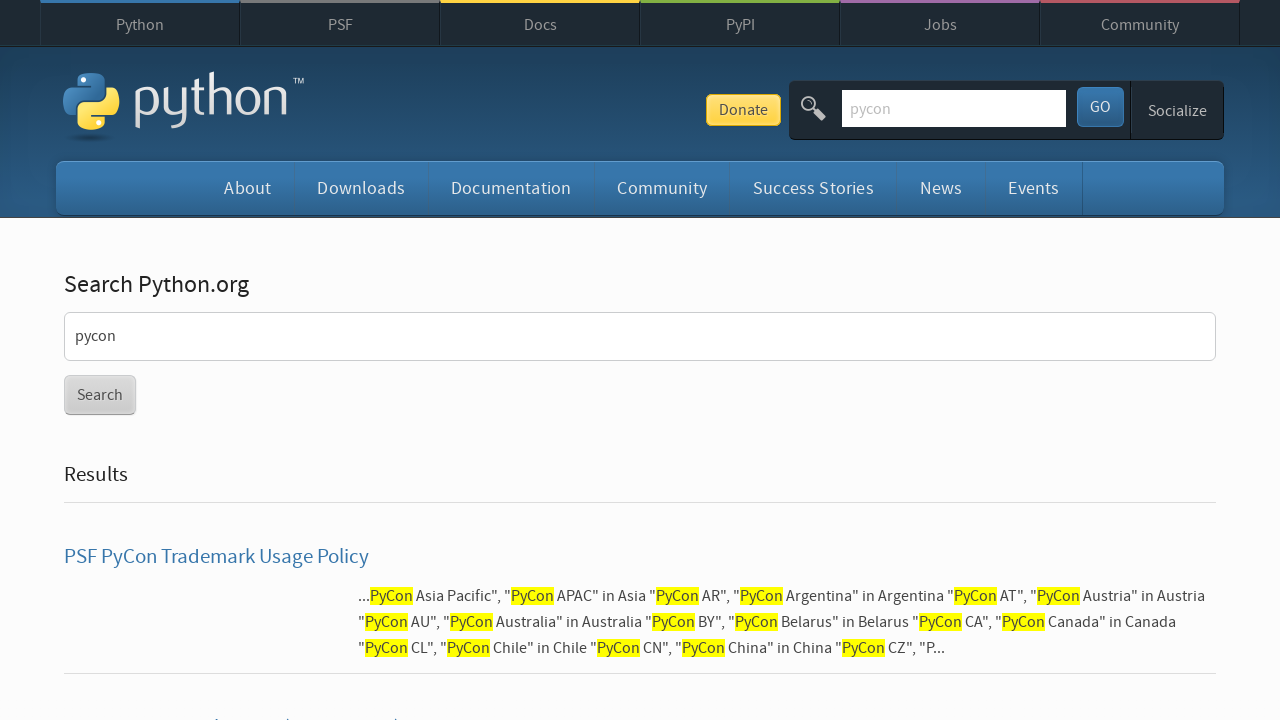

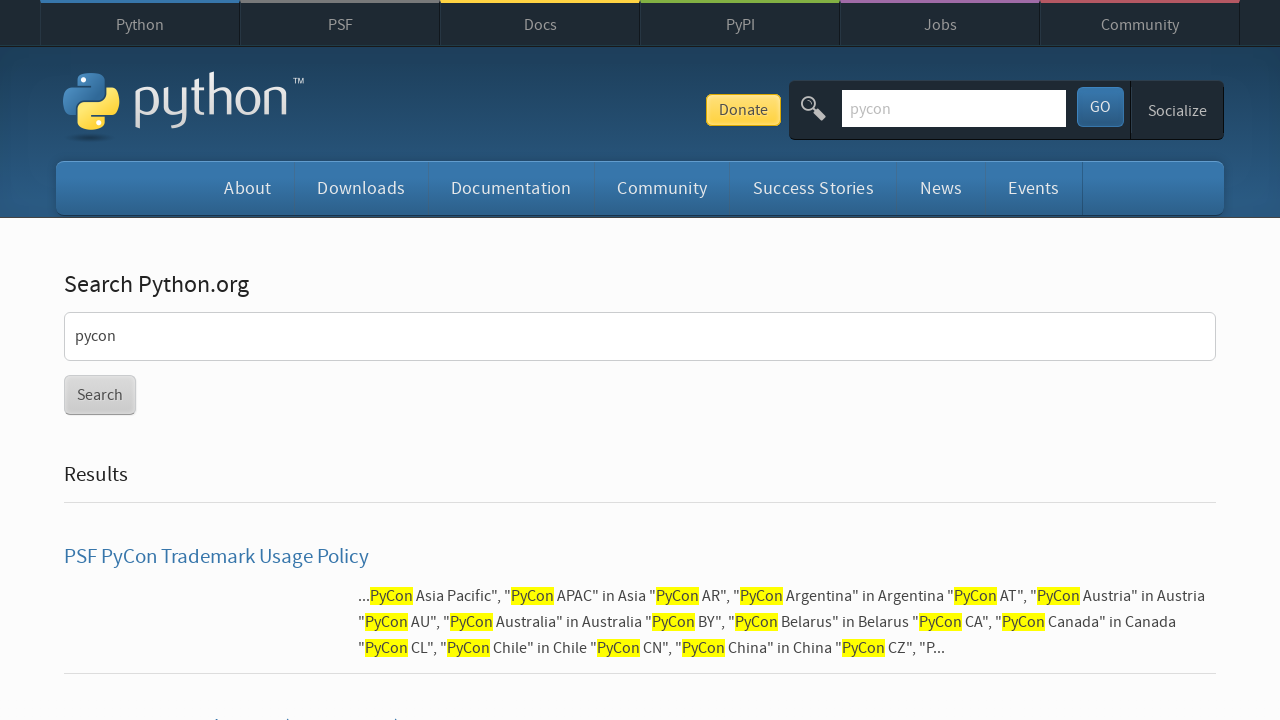